Navigates to OrangeHRM demo site and verifies the page loads successfully.

Starting URL: https://opensource-demo.orangehrmlive.com

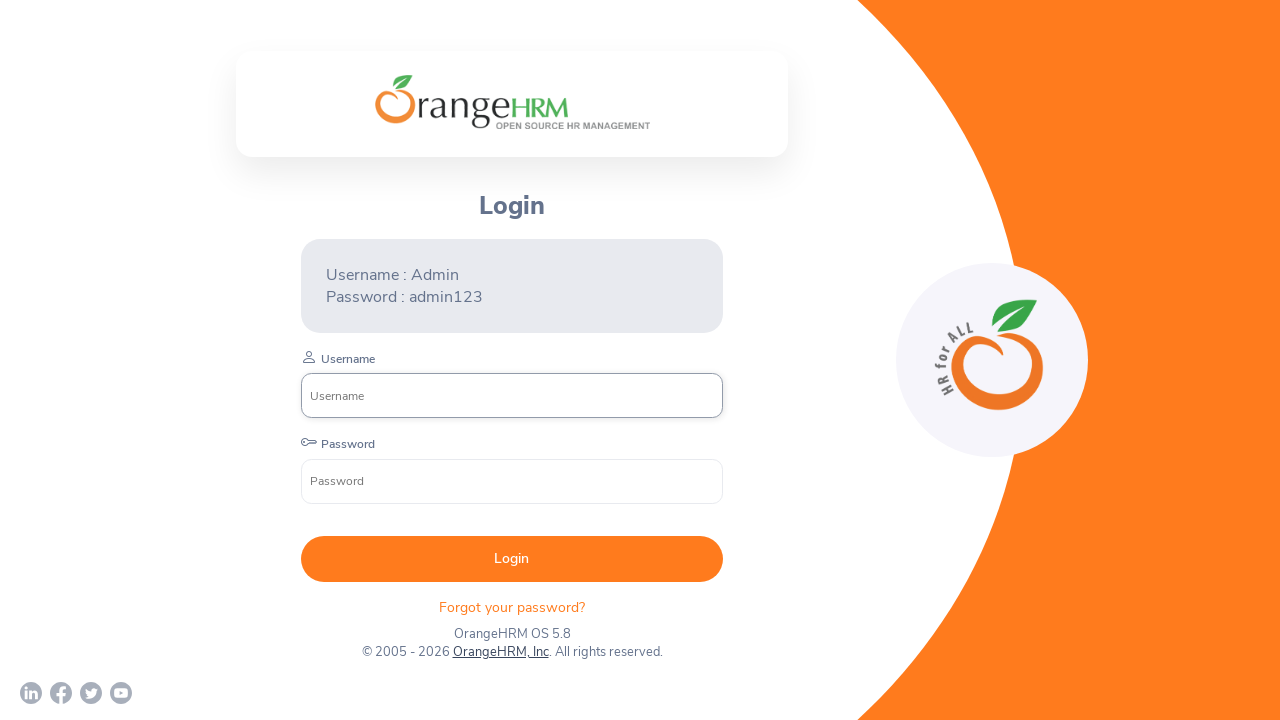

Waited for page to reach 'load' state
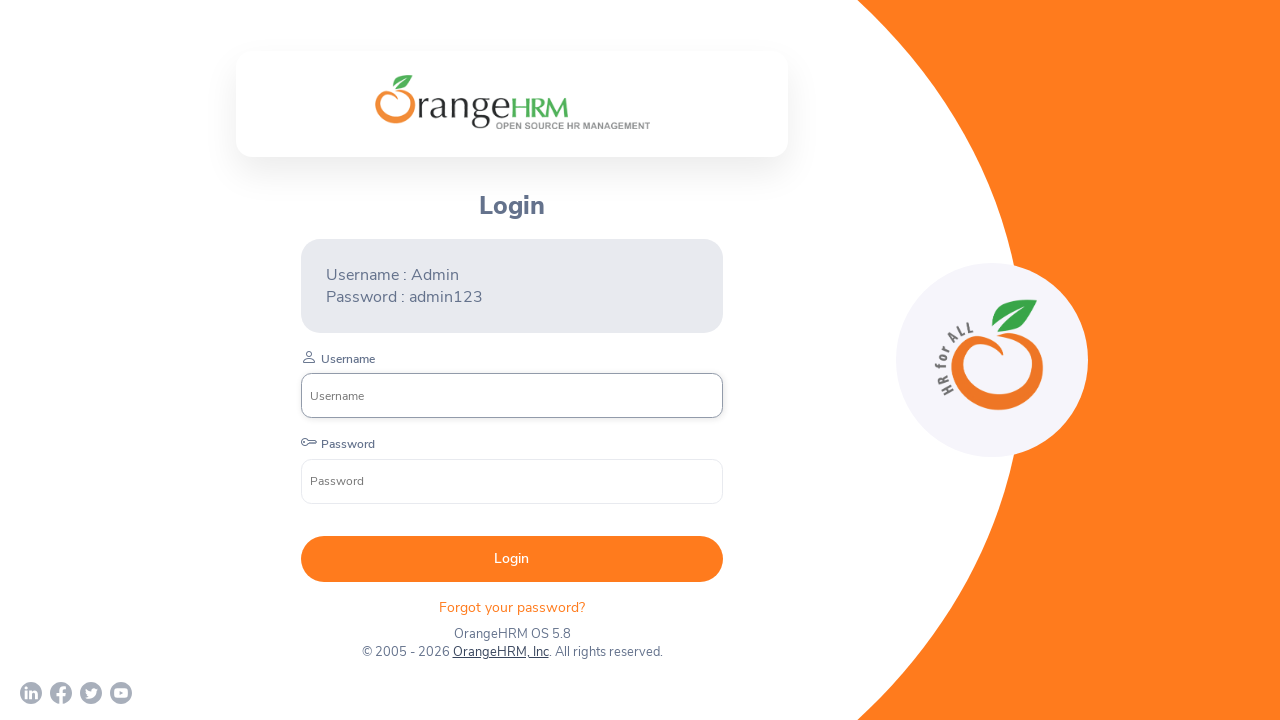

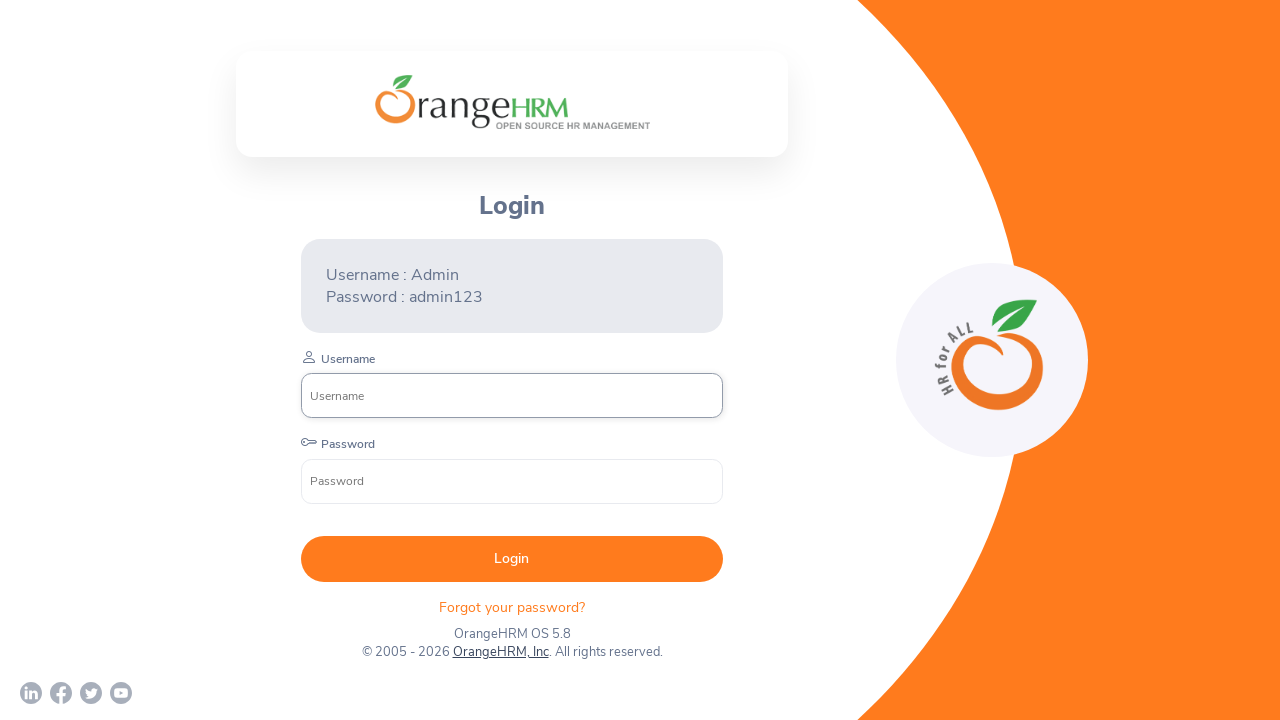